Tests navigation by clicking a link with a mathematically calculated text, then fills out a multi-field form with personal information (first name, last name, city, country) and submits it.

Starting URL: http://suninjuly.github.io/find_link_text

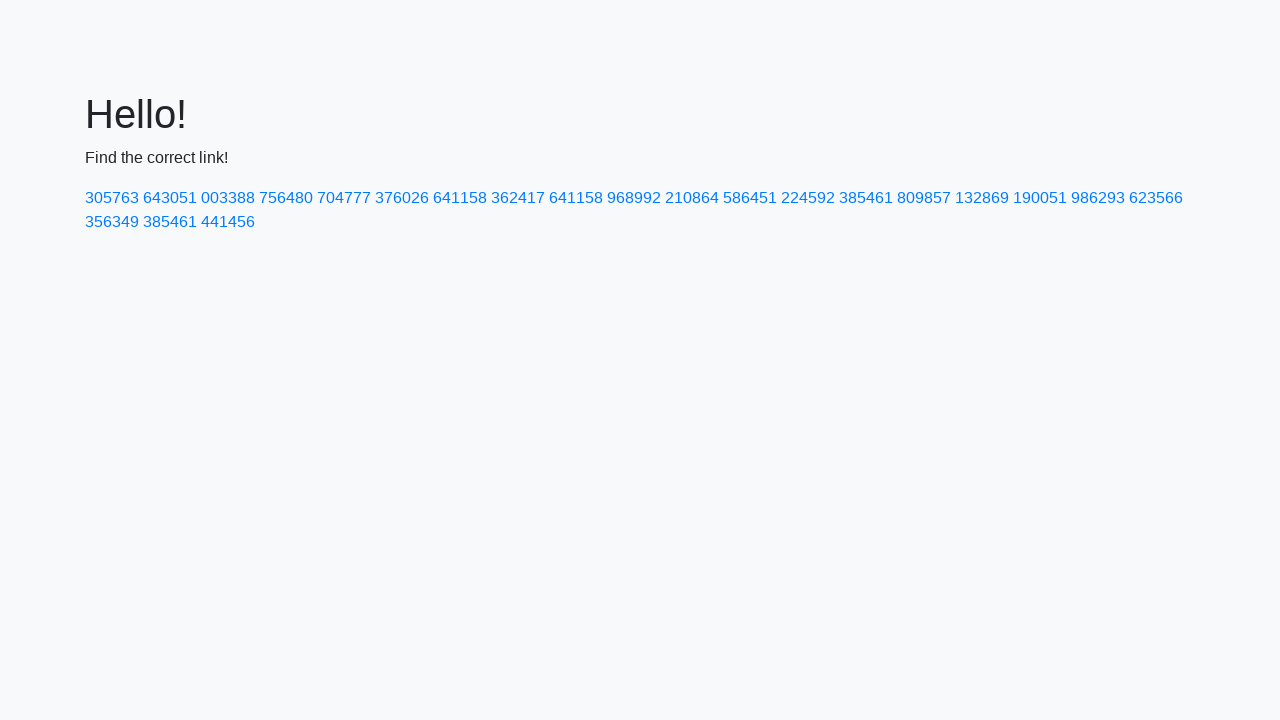

Clicked link with mathematically calculated text '224592' at (808, 198) on a:has-text('224592')
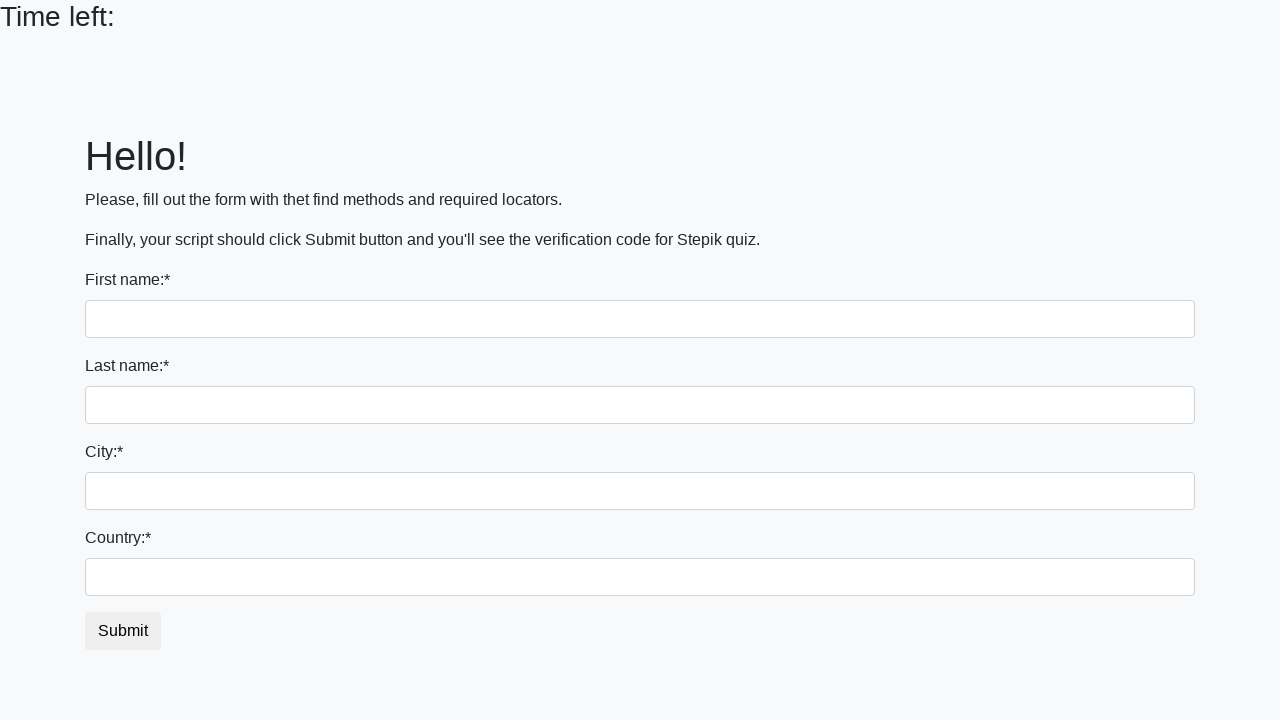

Filled first name field with 'Ivan' on input
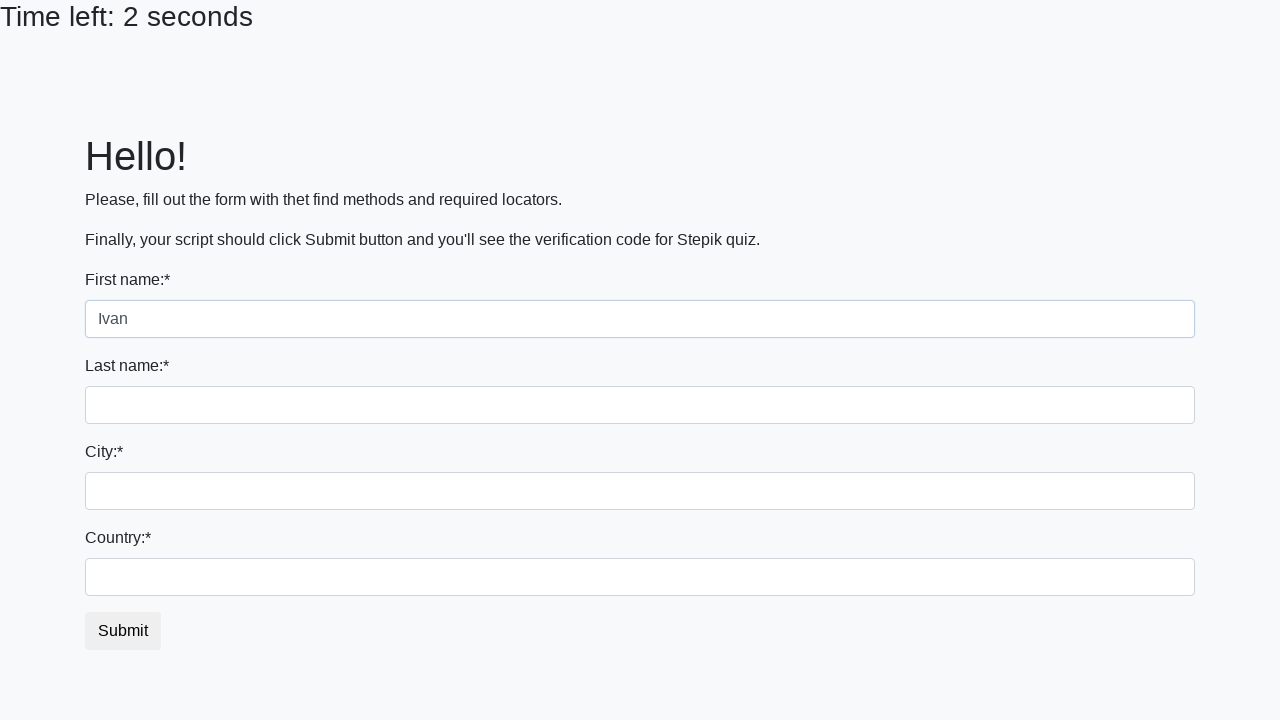

Filled last name field with 'Petrov' on input[name='last_name']
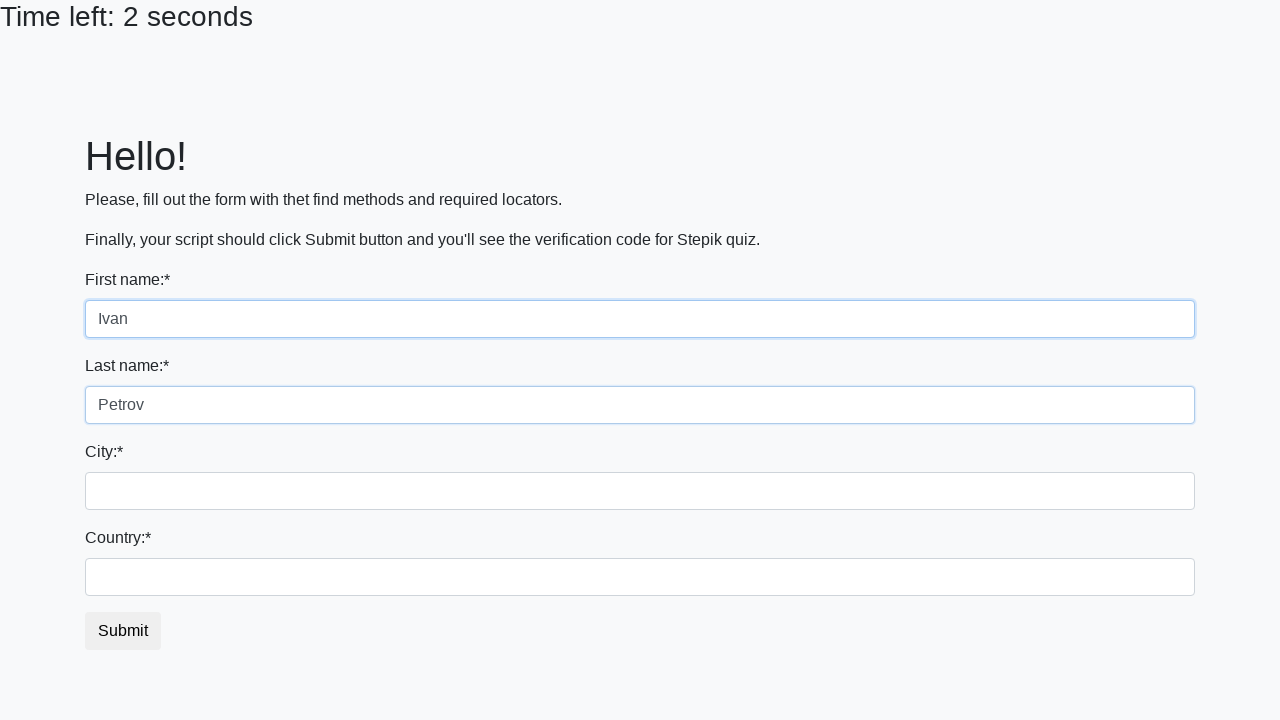

Filled city field with 'Smolensk' on .form-control.city
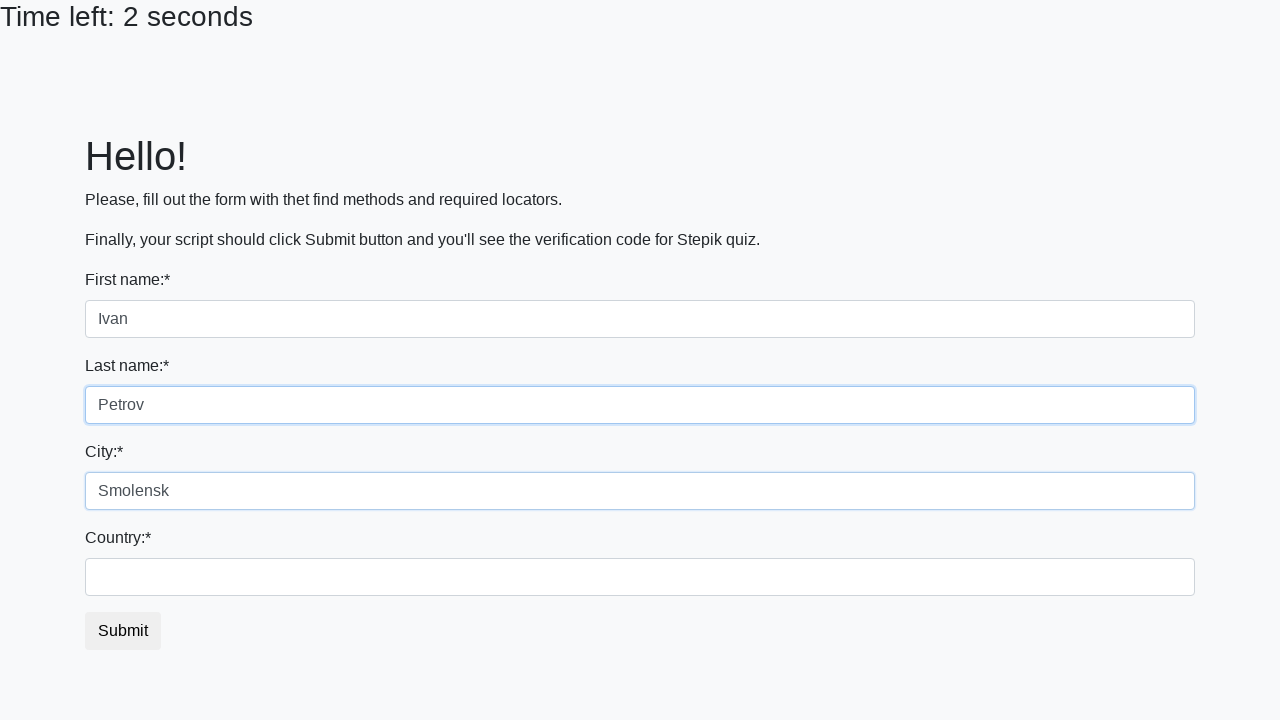

Filled country field with 'Russia' on #country
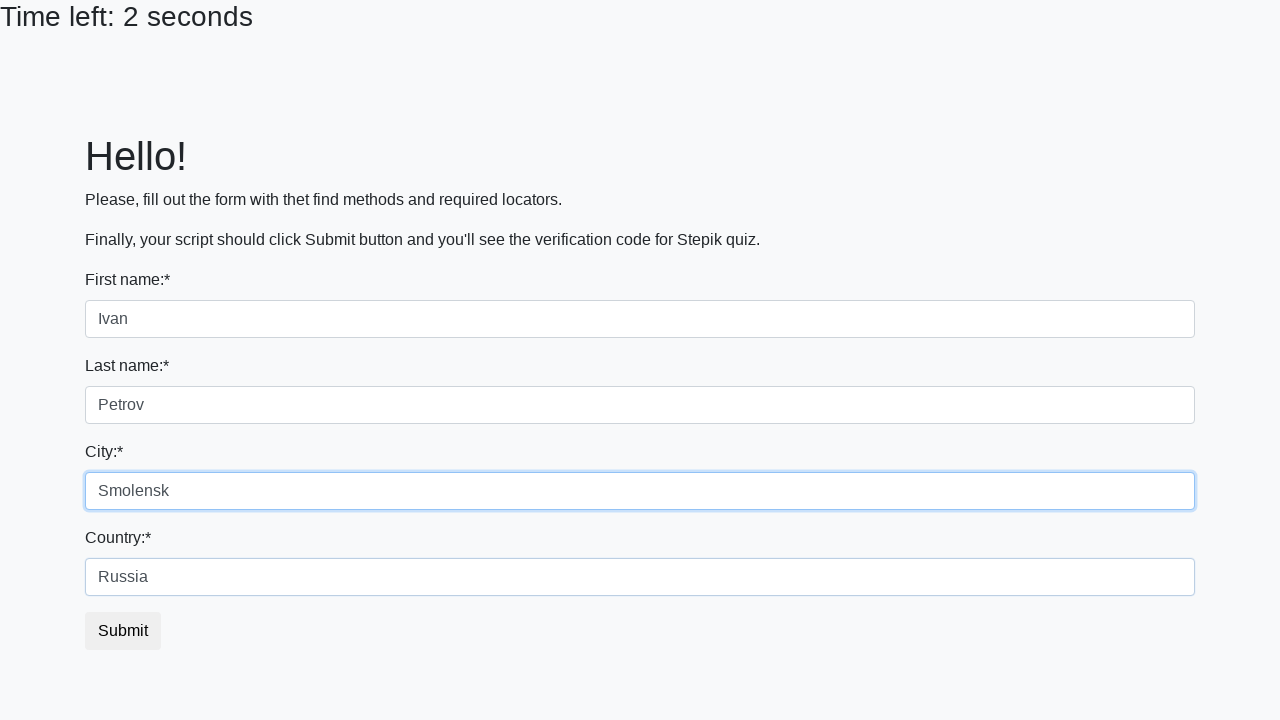

Clicked submit button to submit the form at (123, 631) on button.btn
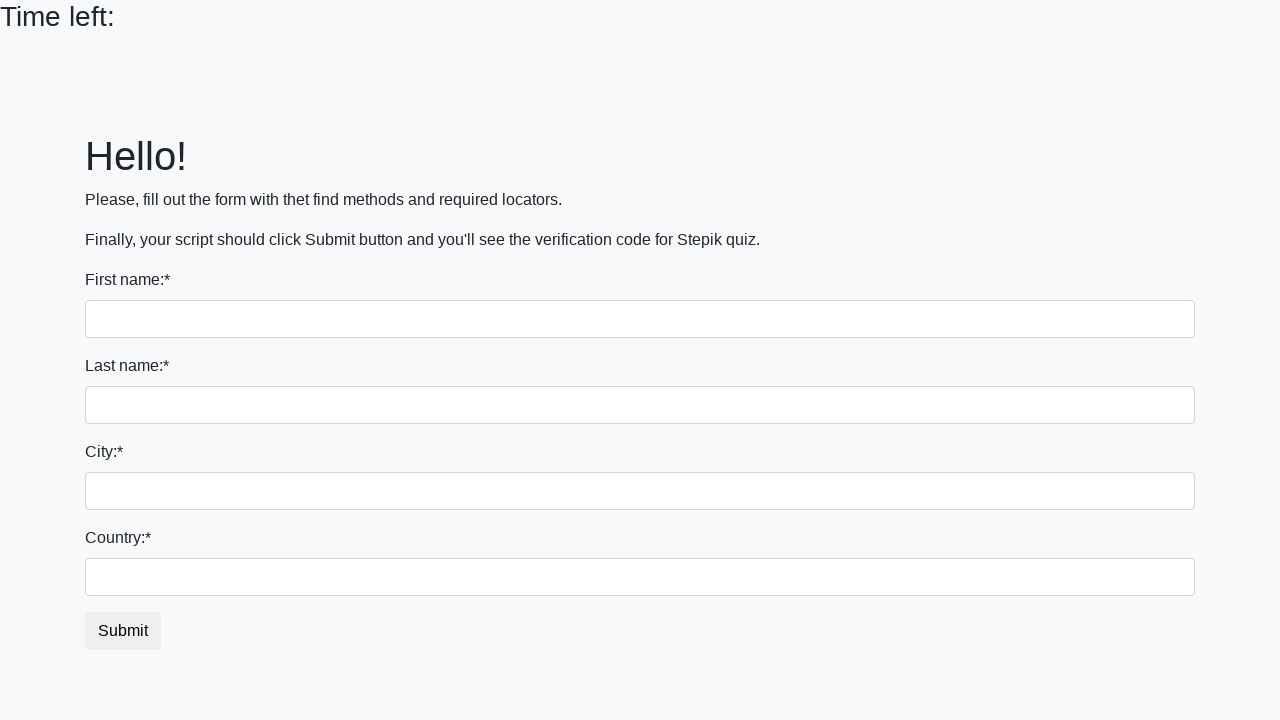

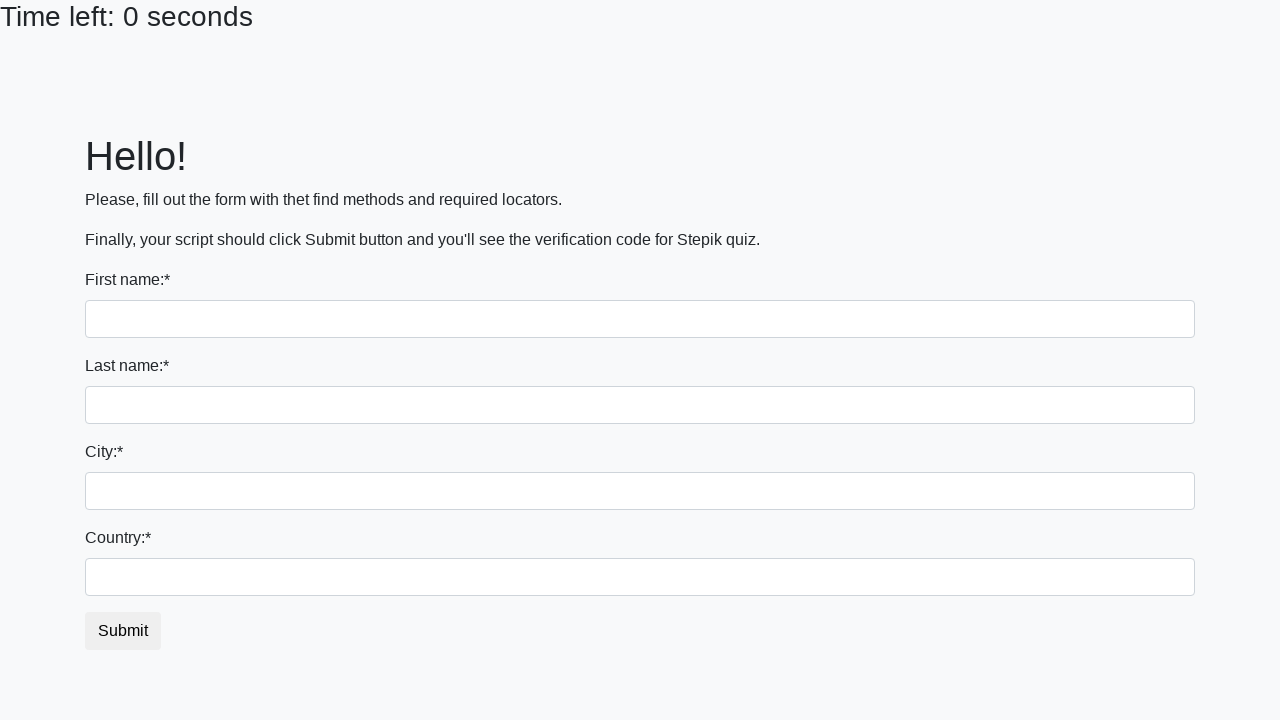